Tests e-commerce functionality by searching for vegetables, adding "Carrot" to cart, and proceeding through checkout to place an order.

Starting URL: https://rahulshettyacademy.com/seleniumPractise/#/

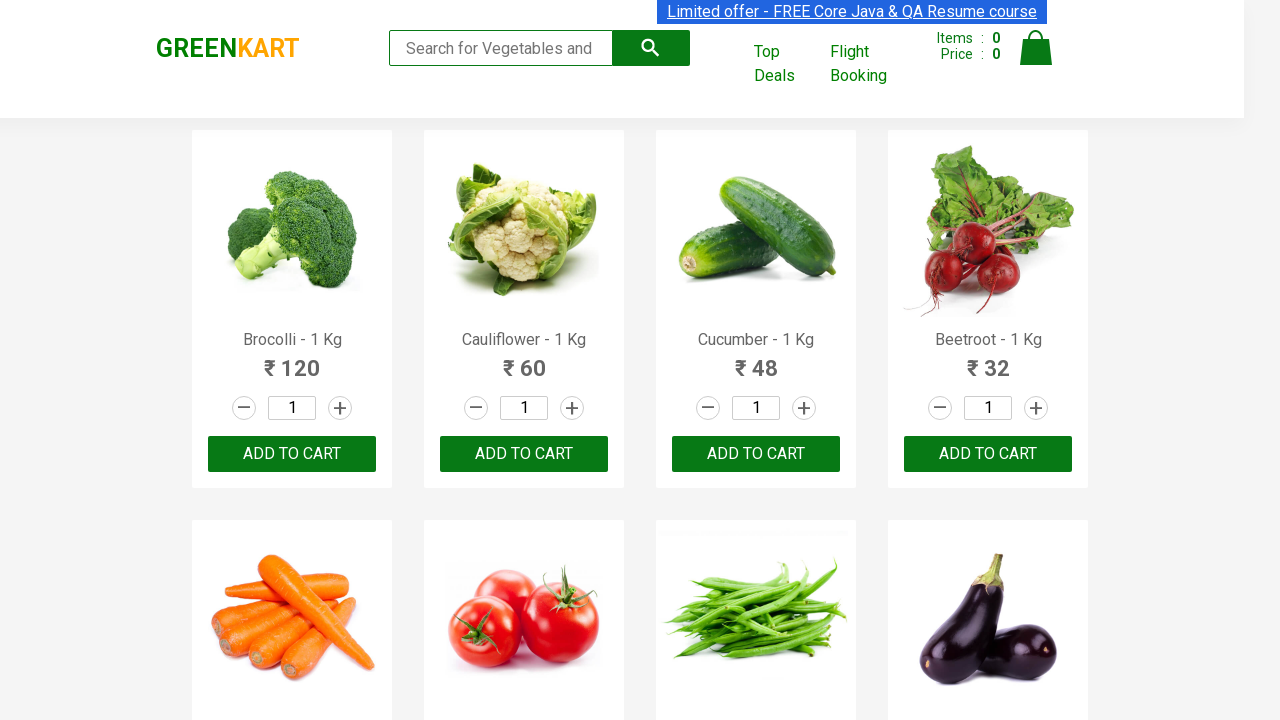

Filled search box with 'ca' to search for vegetables on .search-keyword
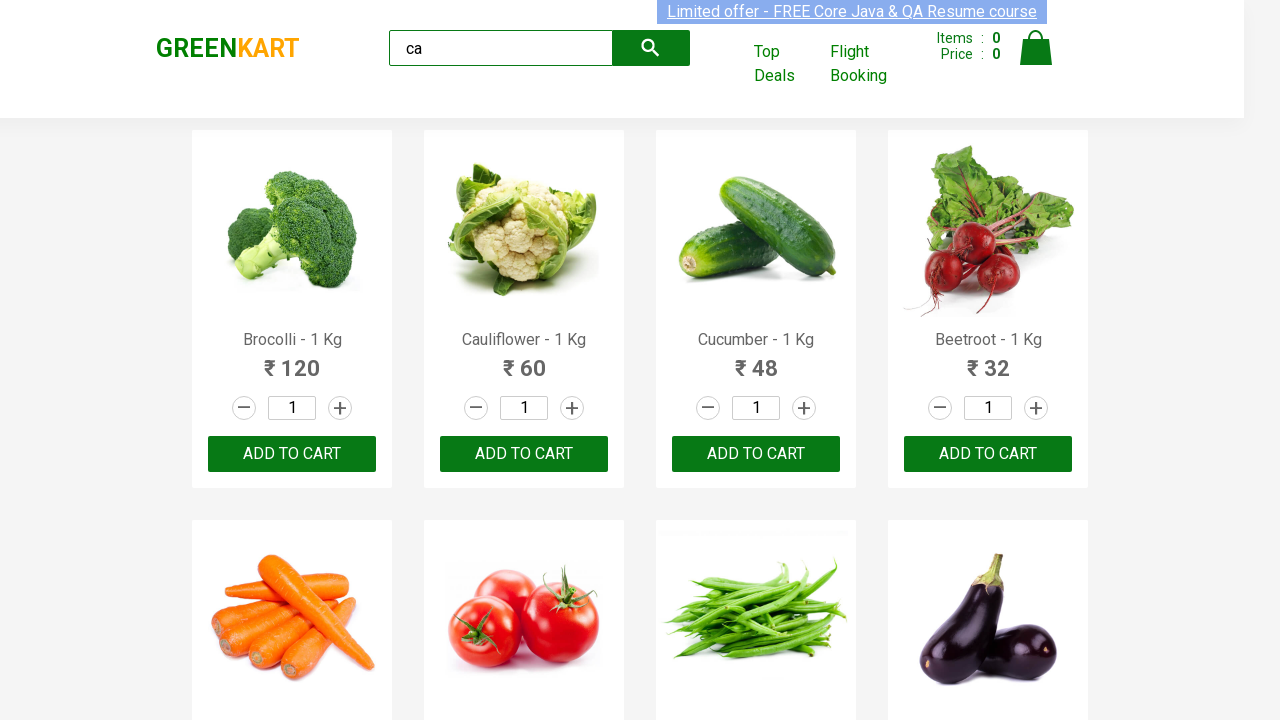

Waited for products to load
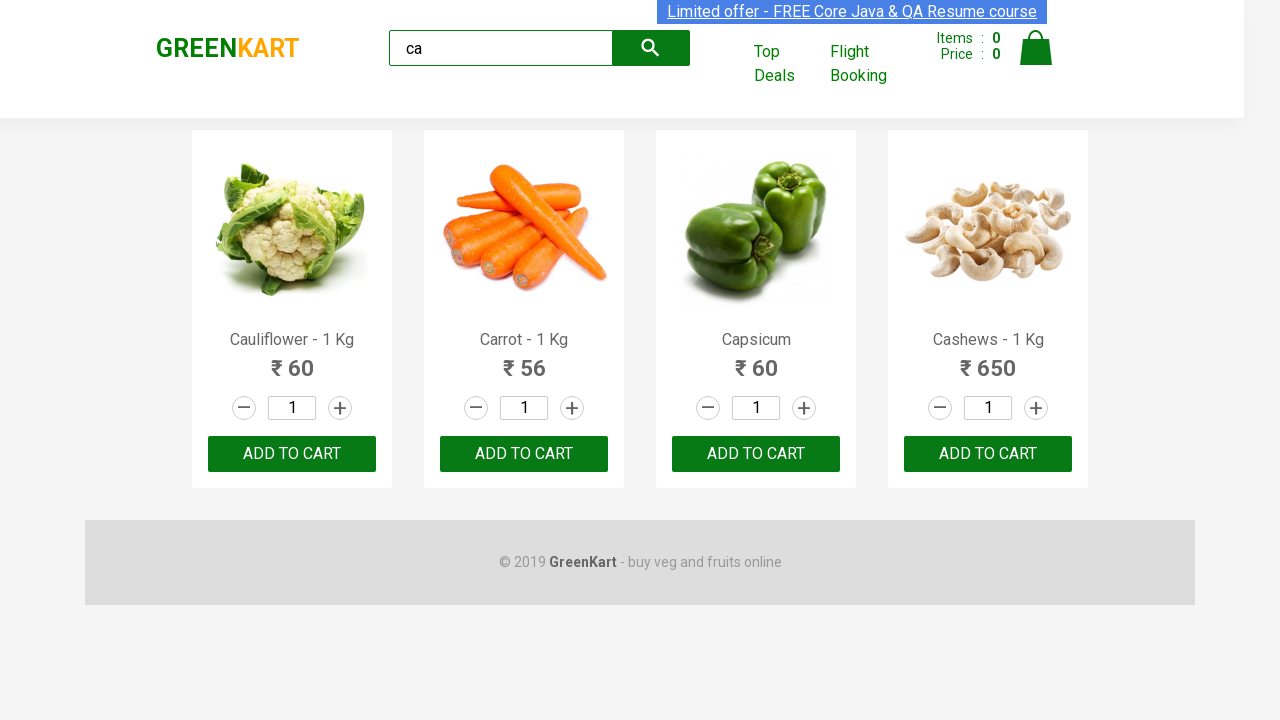

Located all product elements on the page
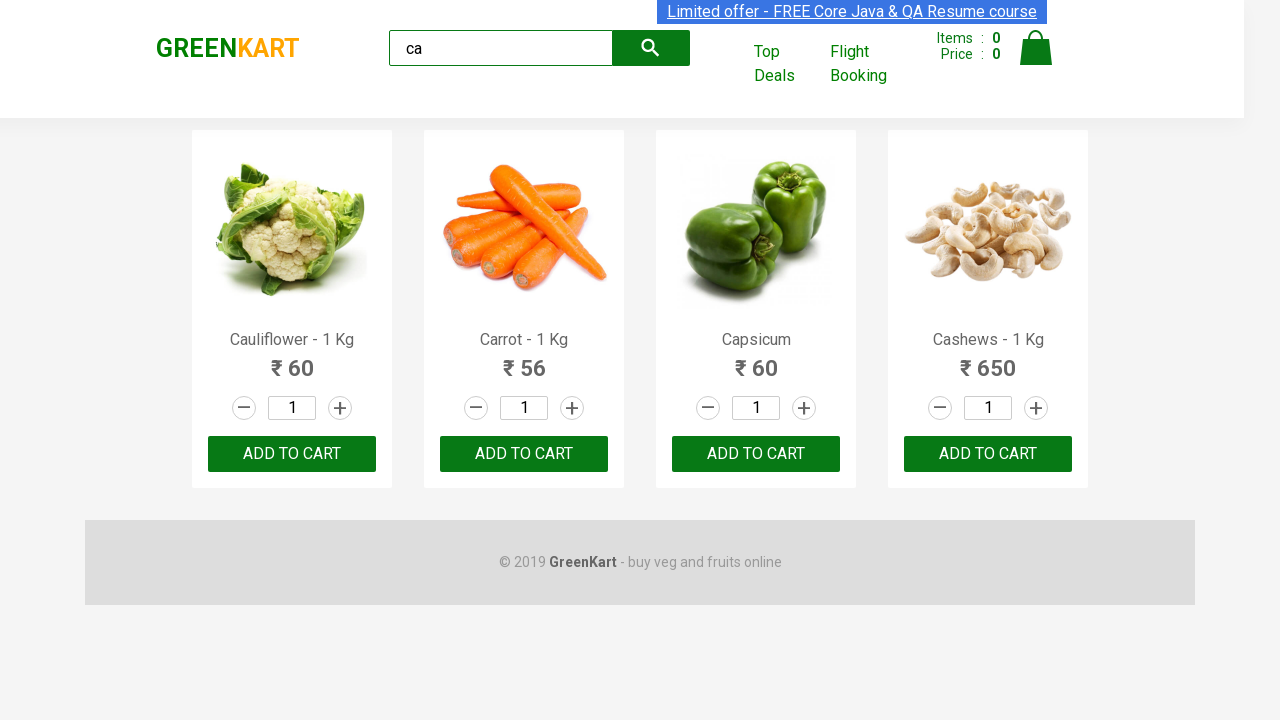

Retrieved product name: Cauliflower - 1 Kg
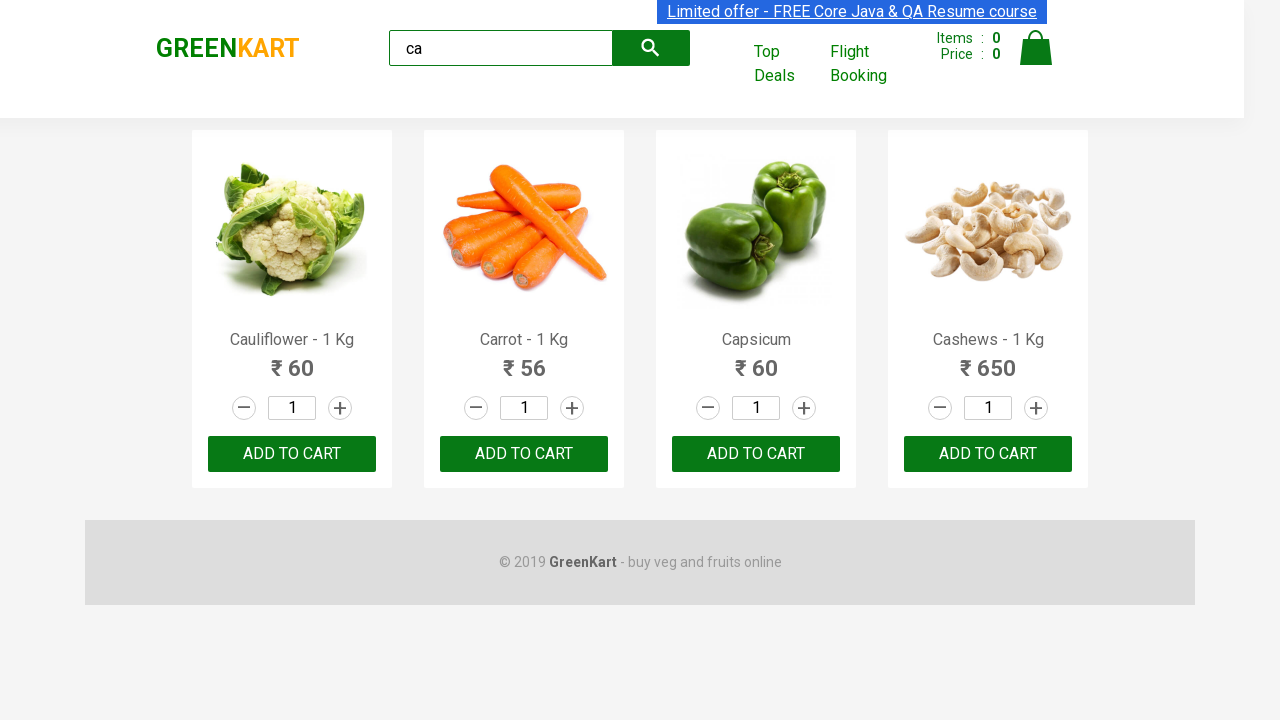

Retrieved product name: Carrot - 1 Kg
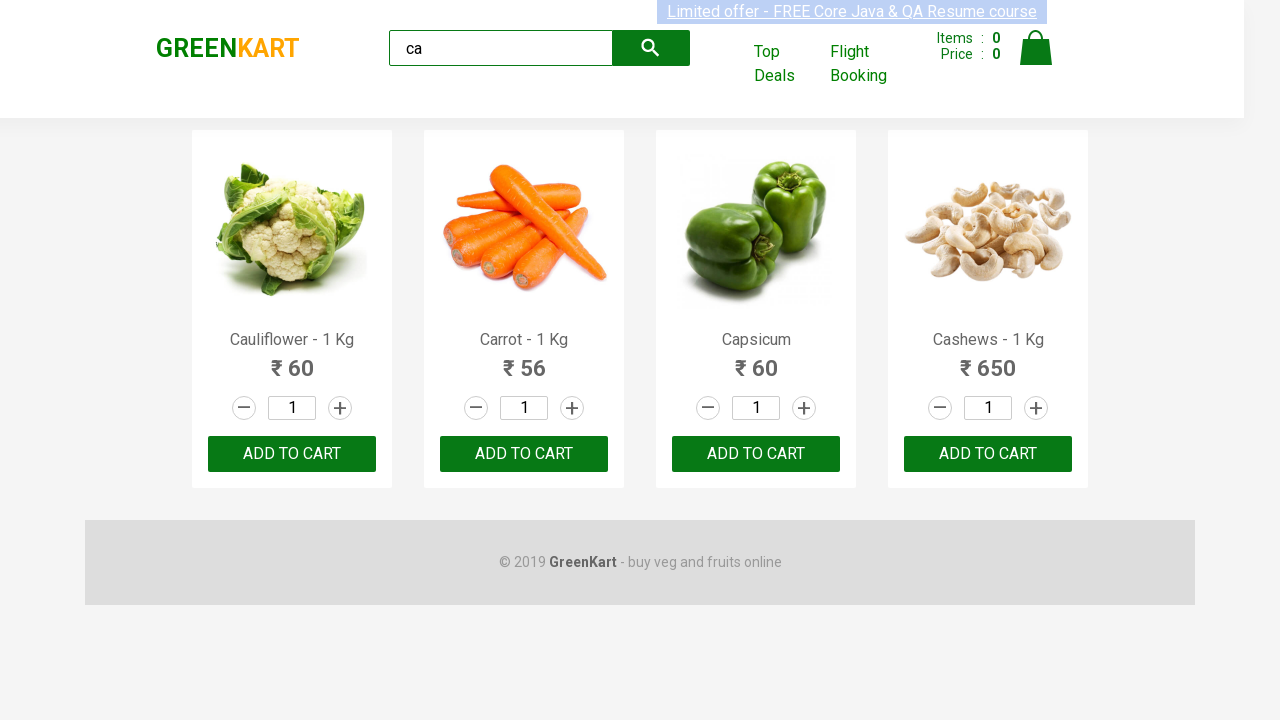

Clicked 'Add to cart' button for Carrot at (524, 454) on .products .product >> nth=1 >> button
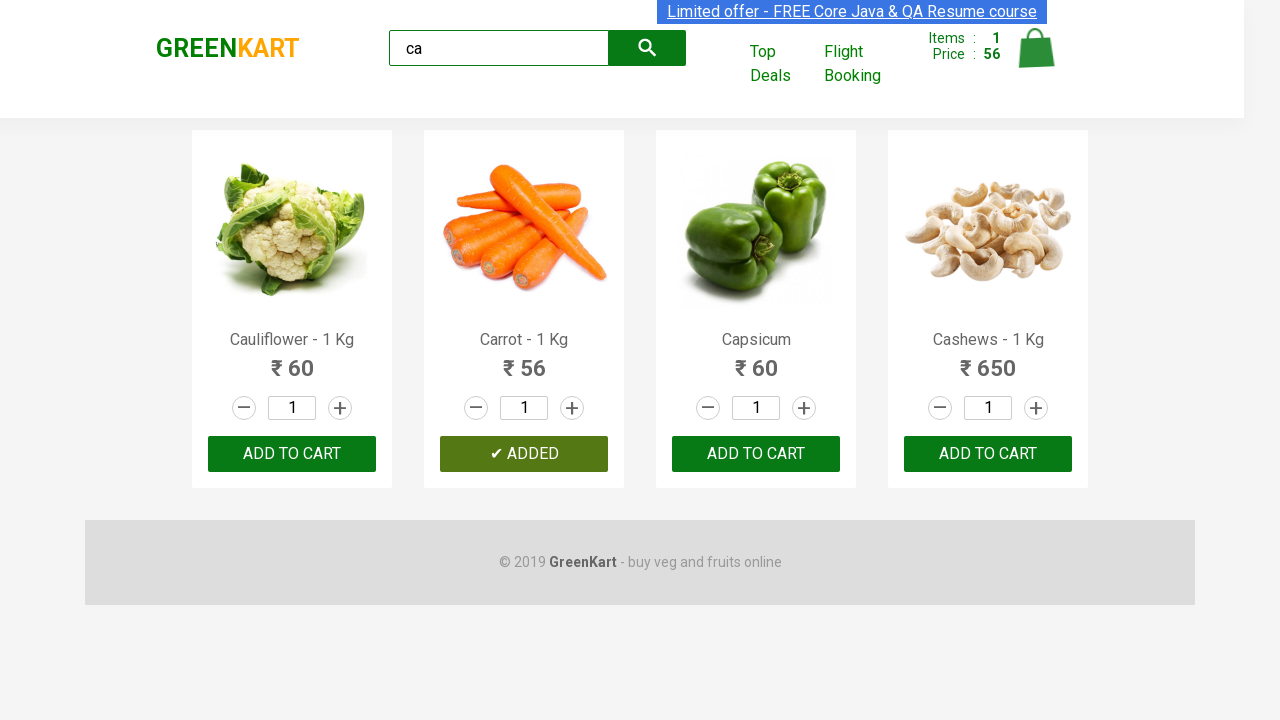

Retrieved product name: Capsicum
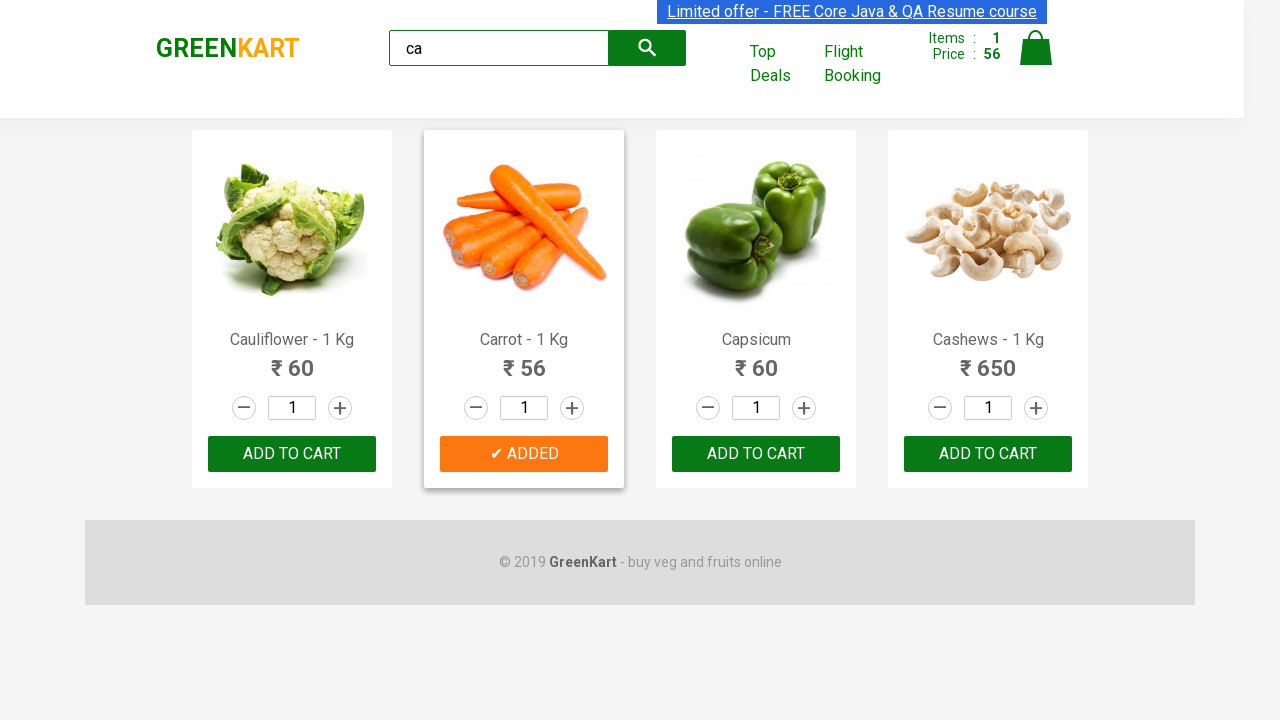

Retrieved product name: Cashews - 1 Kg
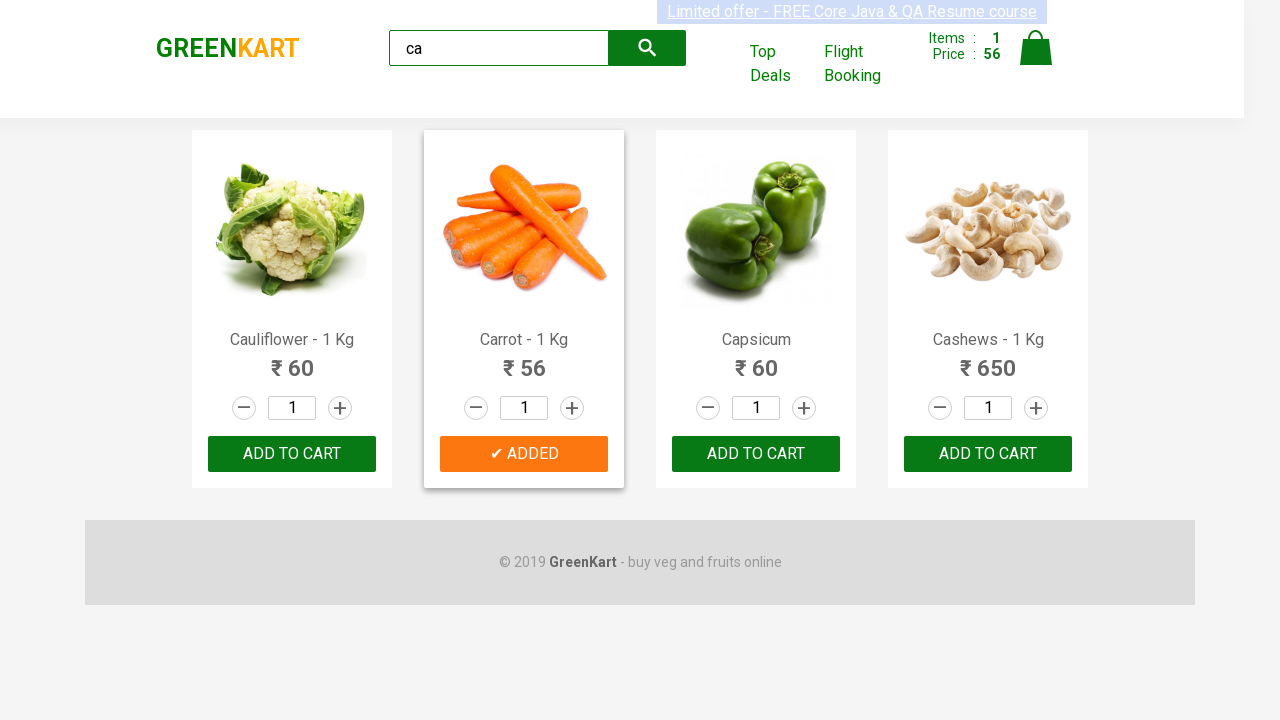

Clicked cart icon to view cart at (1036, 48) on .cart-icon > img
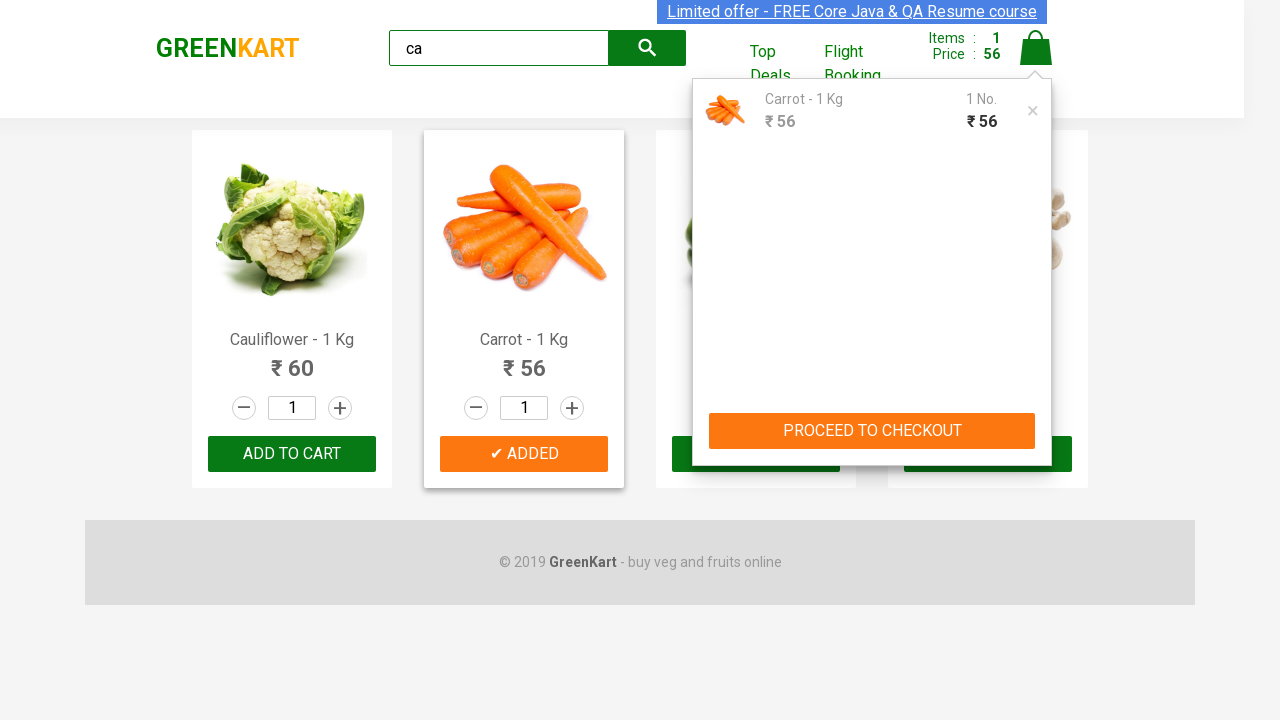

Clicked 'PROCEED TO CHECKOUT' button at (872, 431) on text=PROCEED TO CHECKOUT
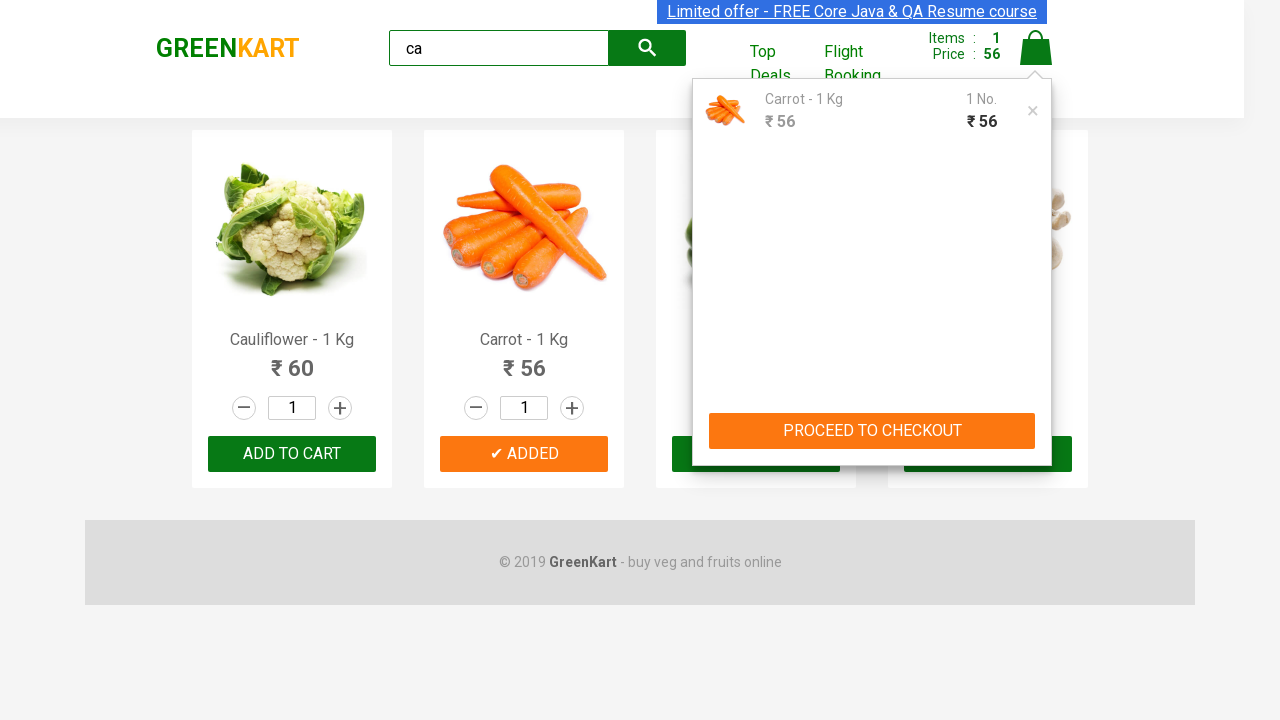

Clicked 'Place Order' button to complete purchase at (1036, 420) on text=Place Order
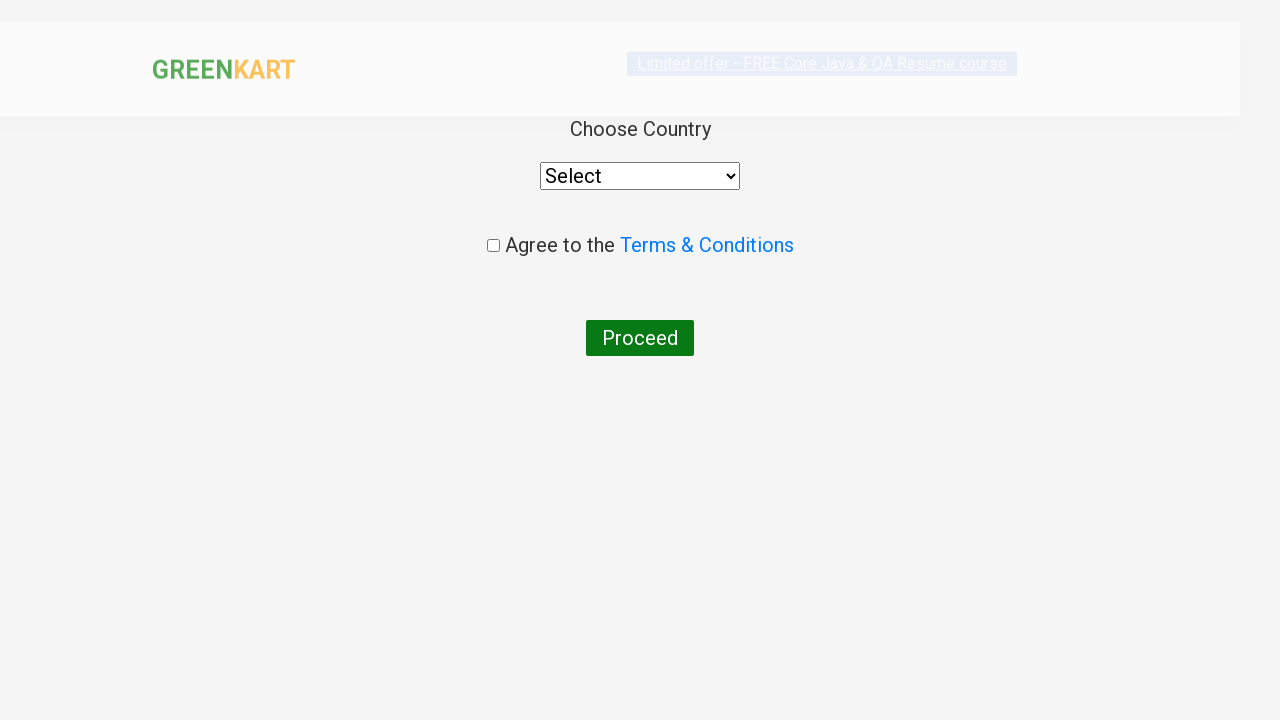

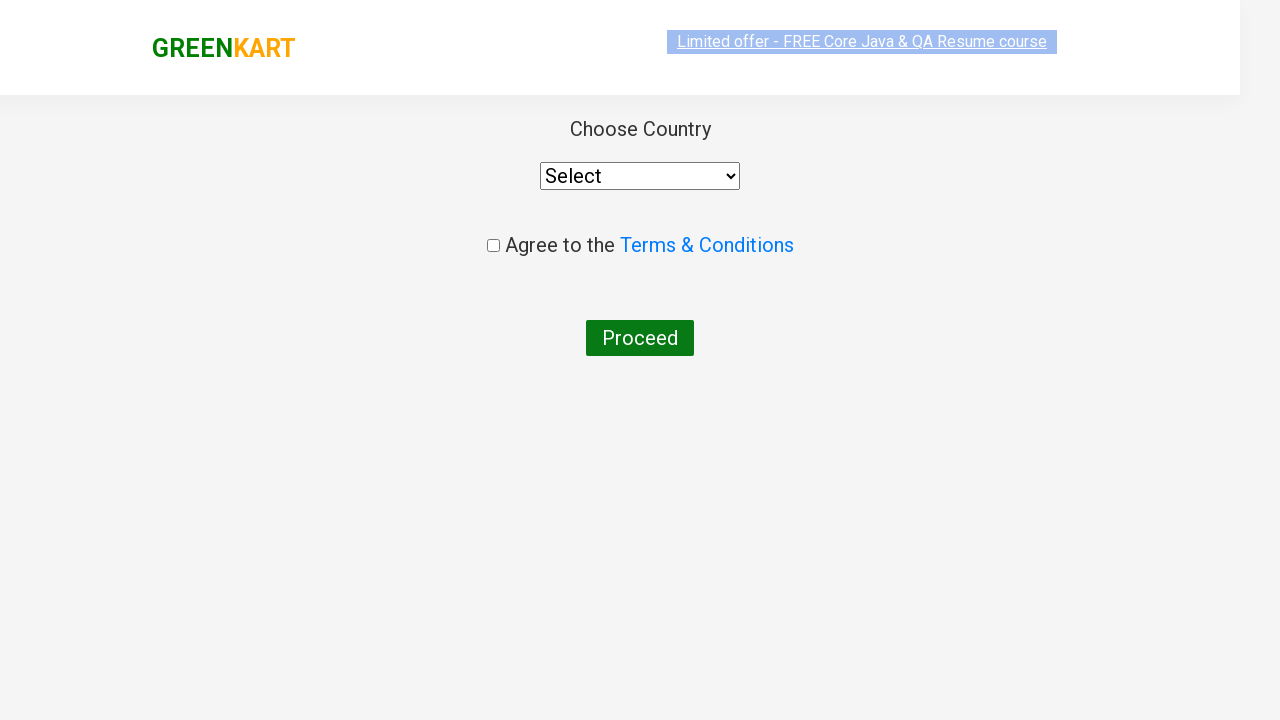